Navigates to a specific Stepik lesson page (lesson 25969, step 8) and waits for the page to load

Starting URL: https://stepik.org/lesson/25969/step/8

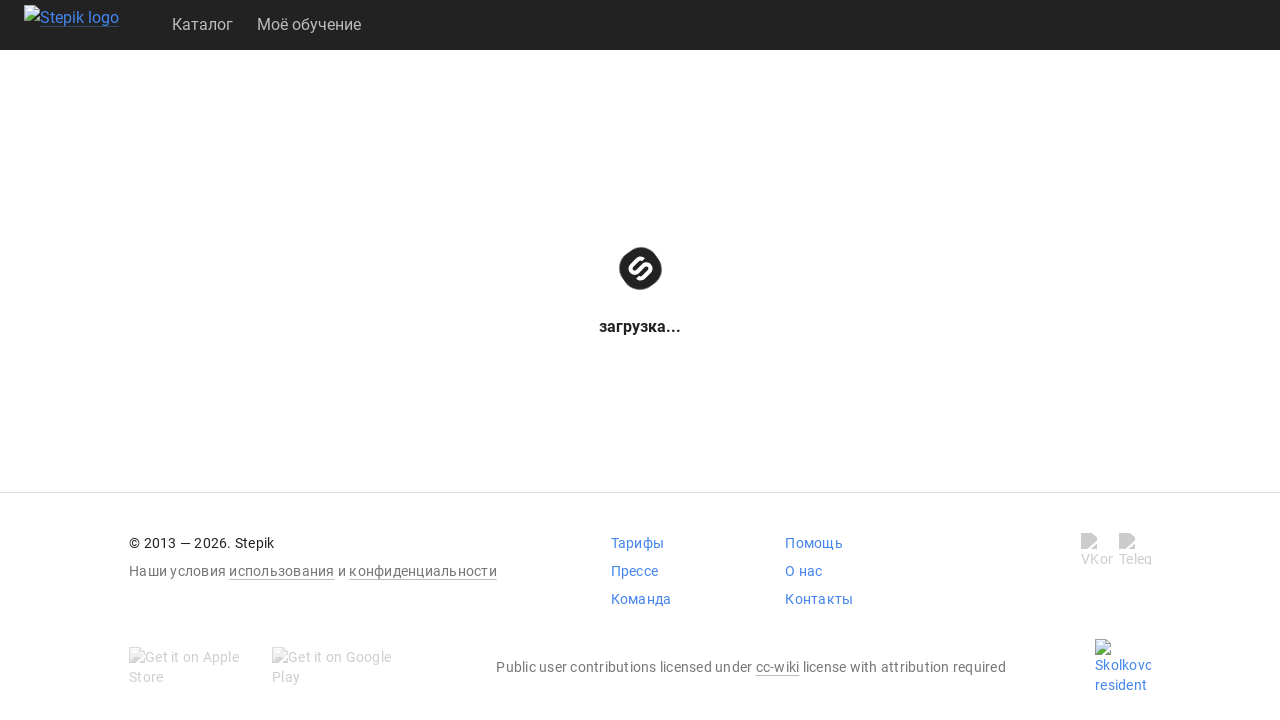

Waited for page DOM content to fully load
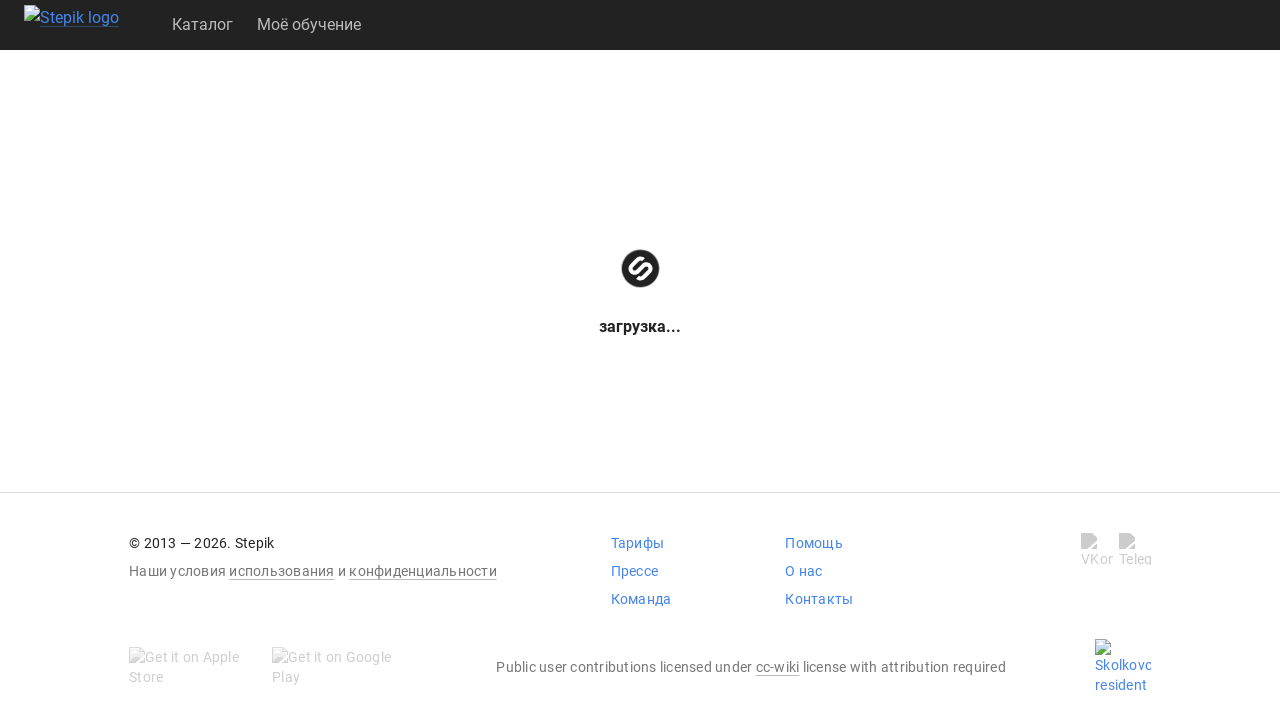

Waited for step content (.step-inner) to become visible on lesson 25969, step 8
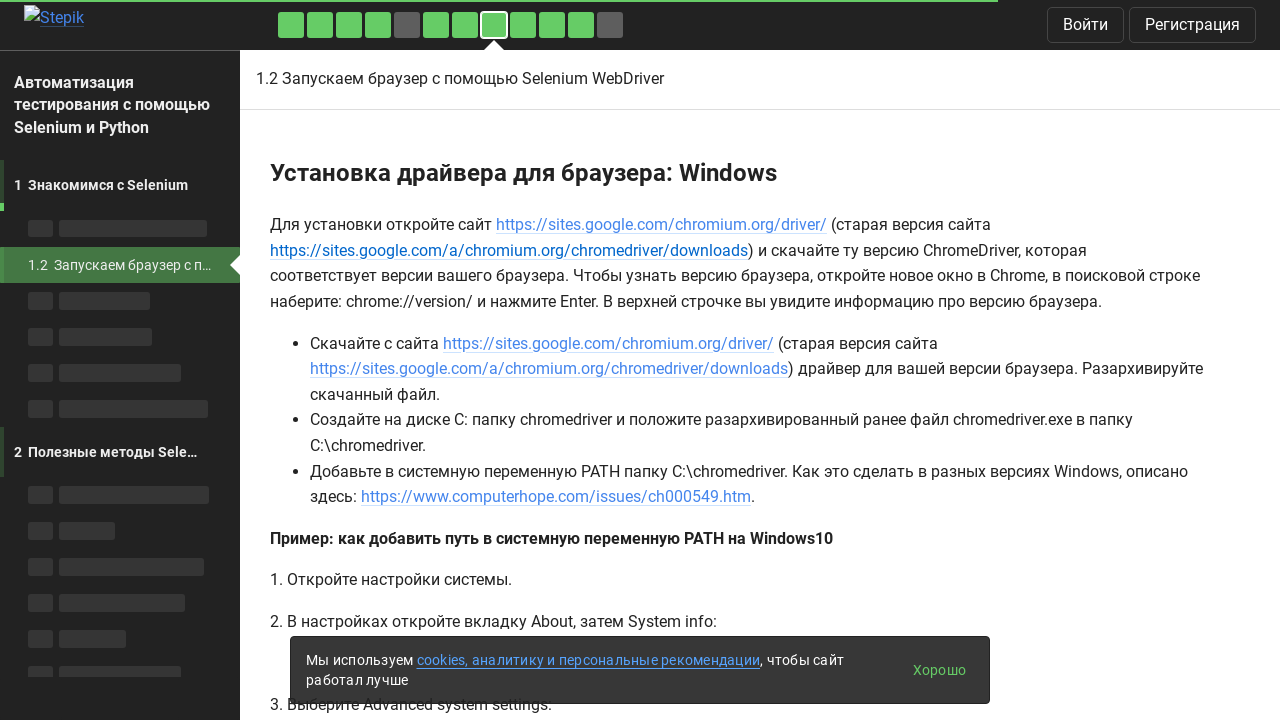

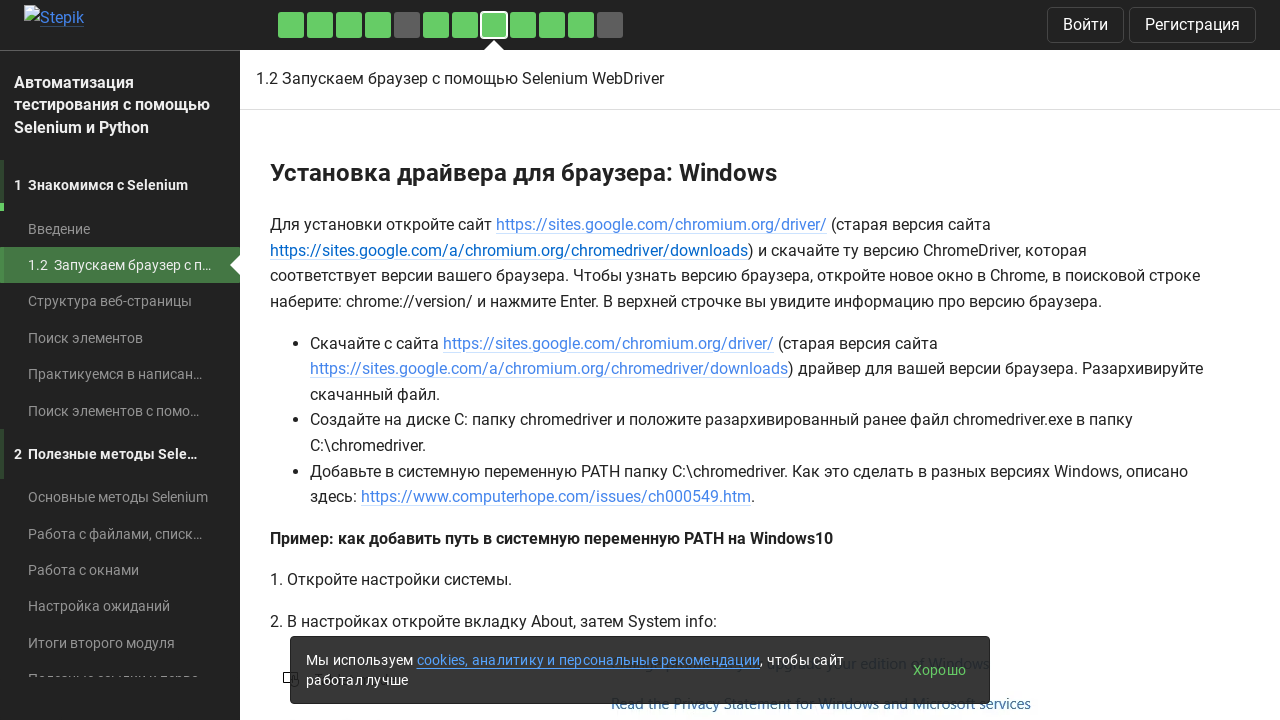